Tests form validation on Gmail registration page by attempting to submit with invalid data

Starting URL: https://accounts.google.com/signup

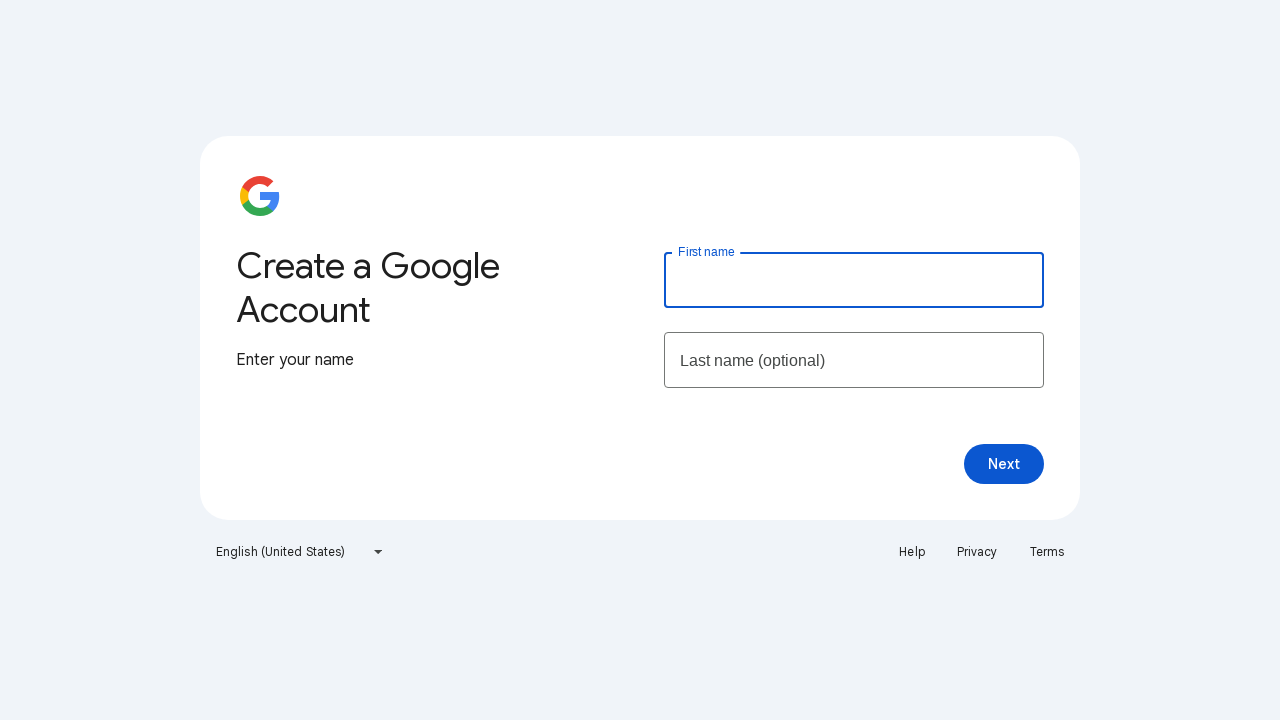

Clicked Next button with empty fields to trigger validation at (1004, 464) on button:has-text('Next')
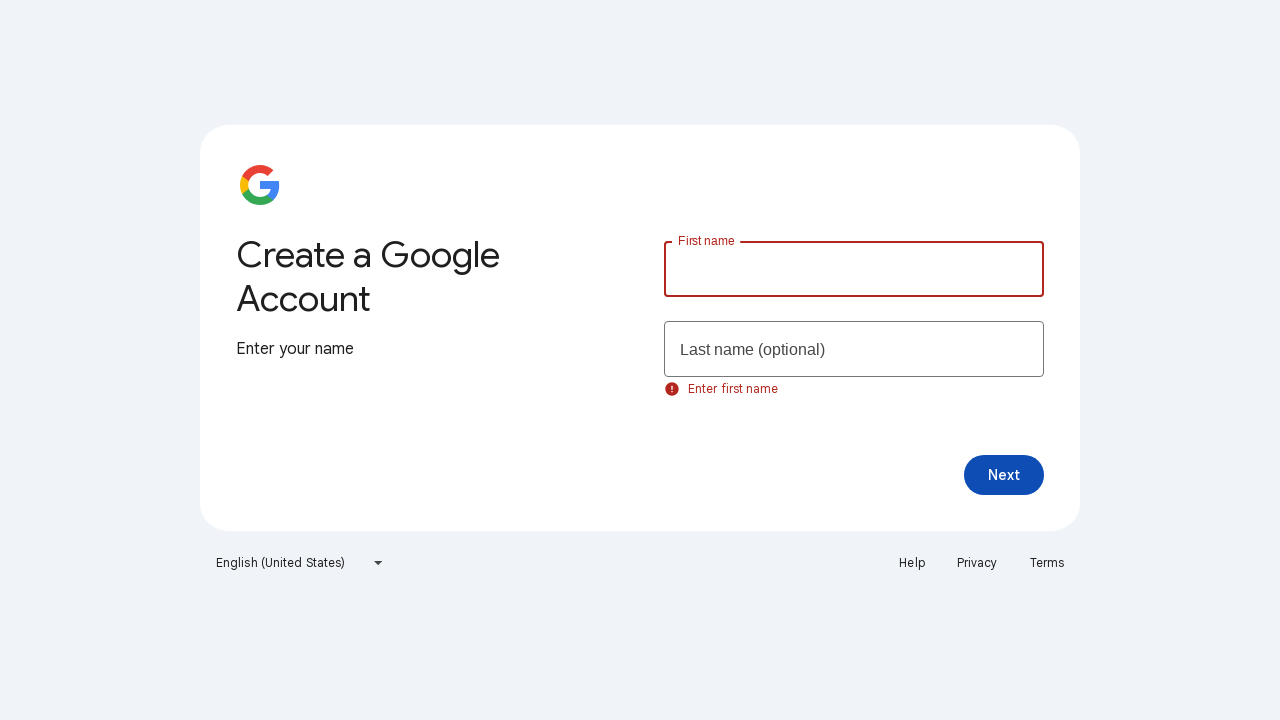

Cleared first name field on input[name='firstName']
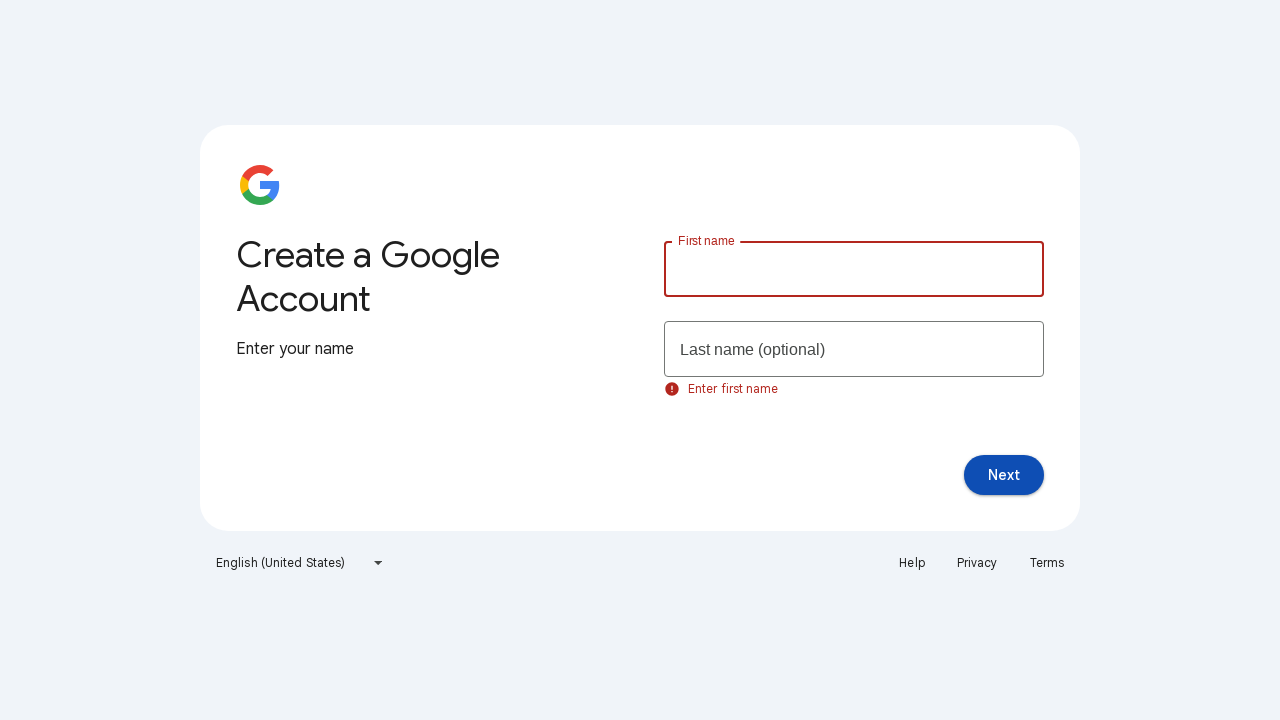

Cleared last name field on input[name='lastName']
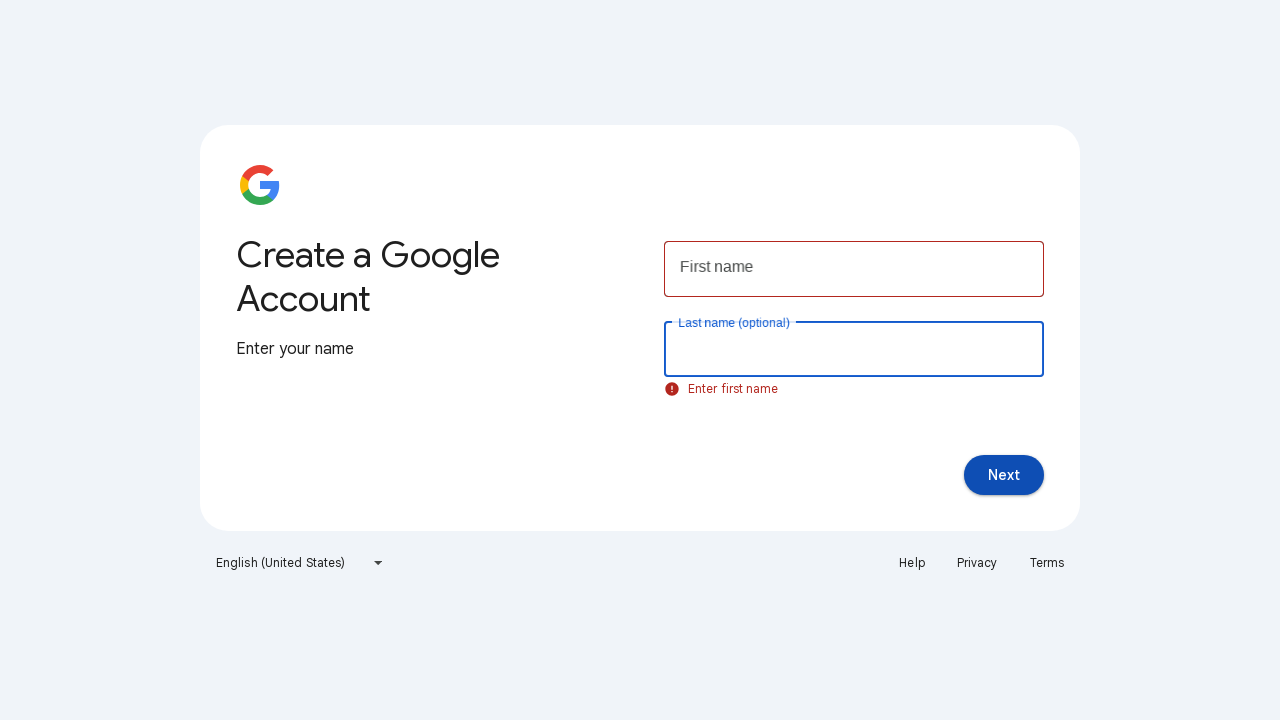

Clicked Next button again to see validation error messages at (1004, 475) on button:has-text('Next')
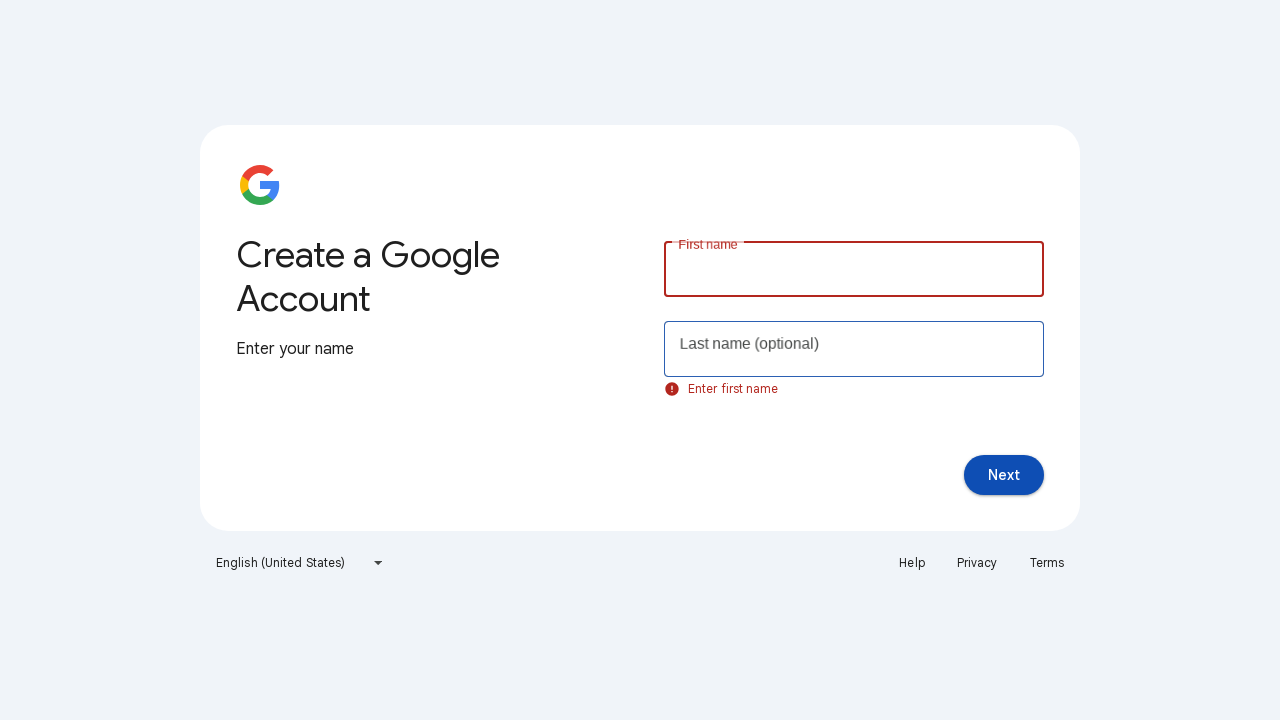

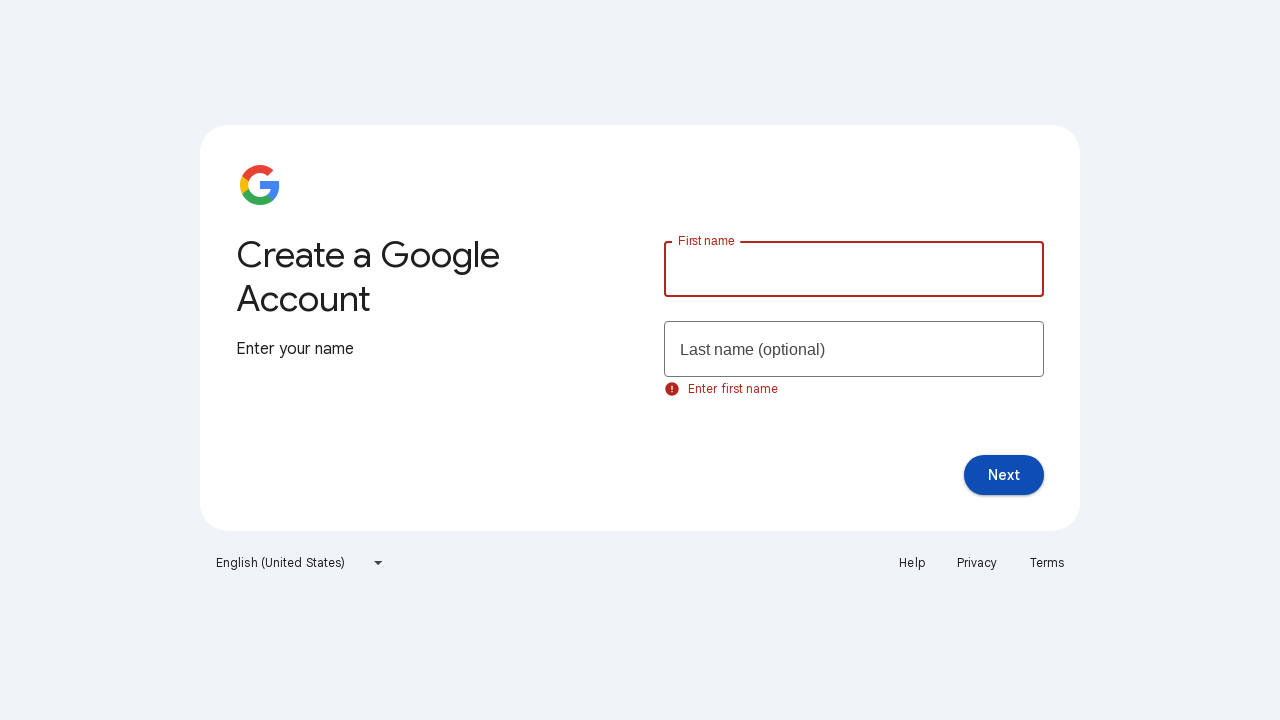